Tests various link types including a simple link that opens in a new tab, and API call links that return different HTTP status codes (201 Created, 204 No Content)

Starting URL: https://demoqa.com/links

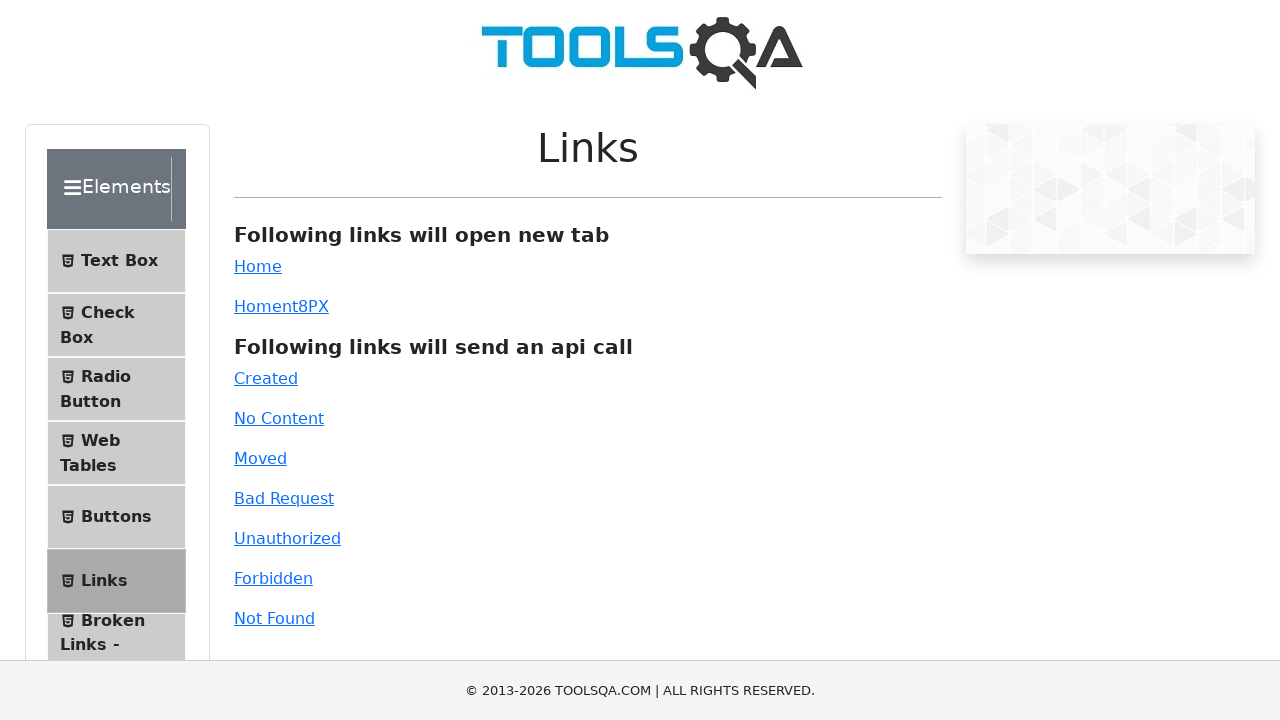

Clicked simple link that opens in new tab at (258, 266) on #simpleLink
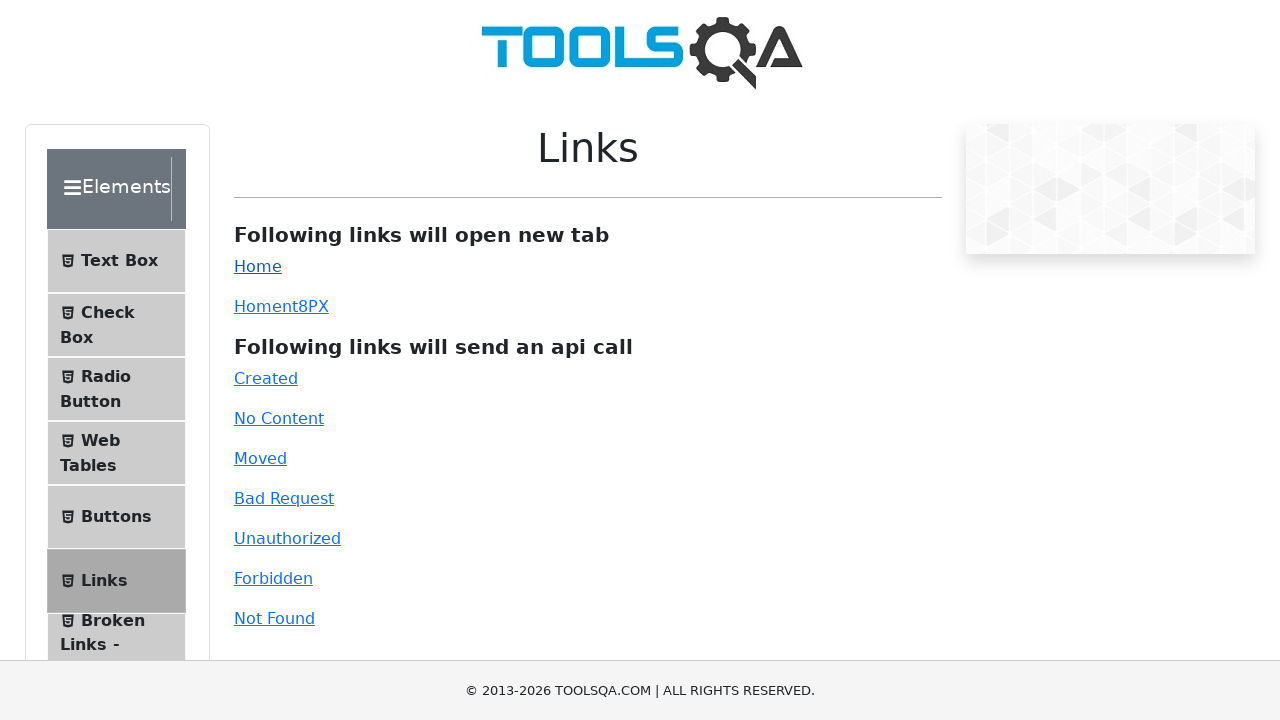

New tab page object obtained
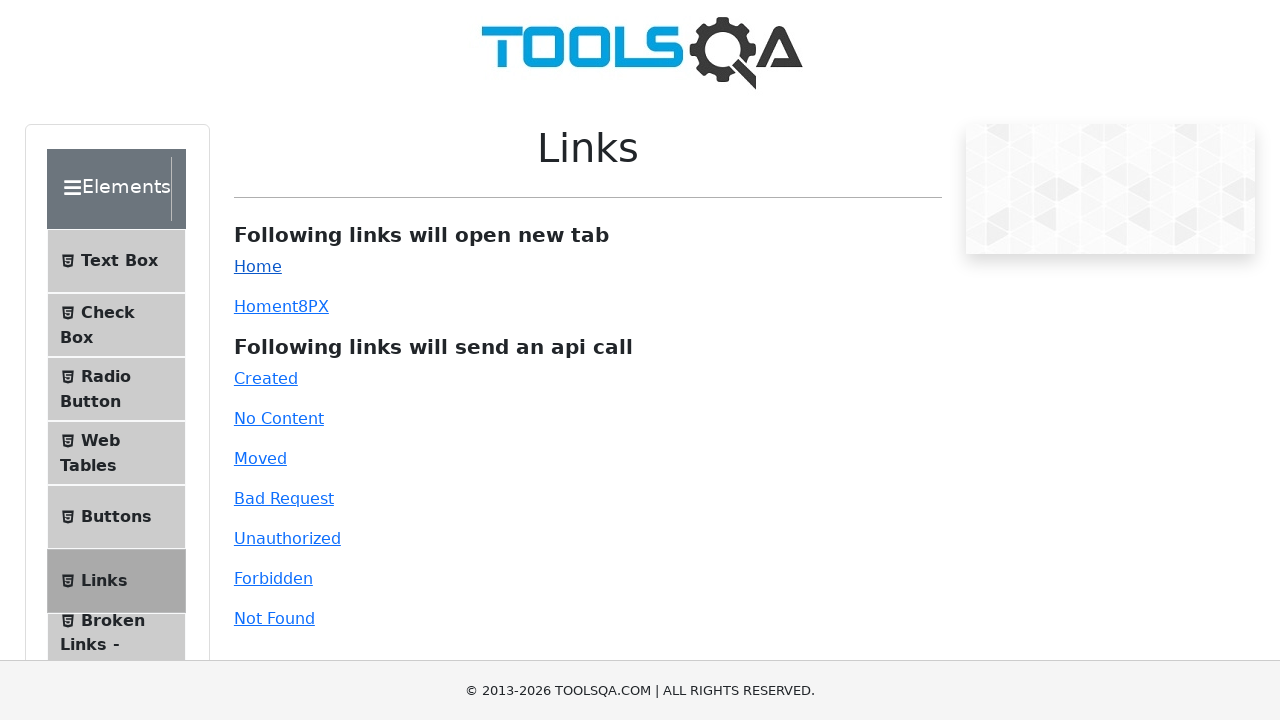

New tab page loaded
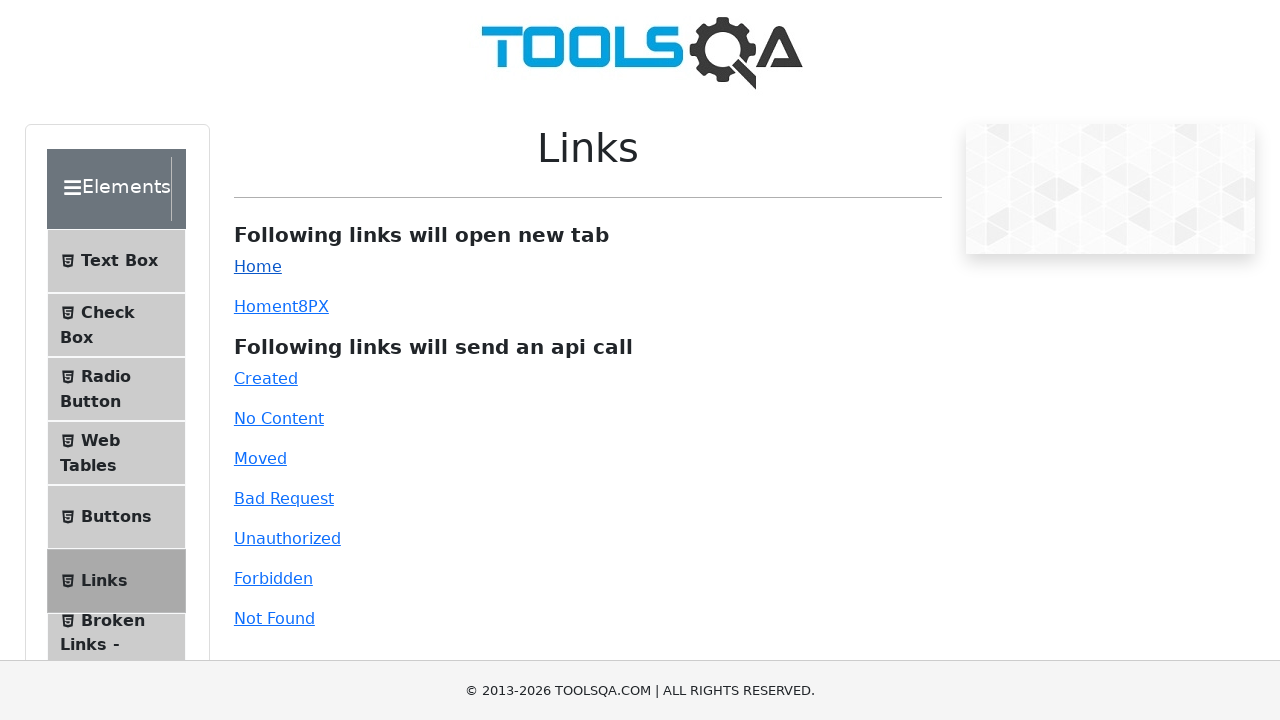

Closed new tab
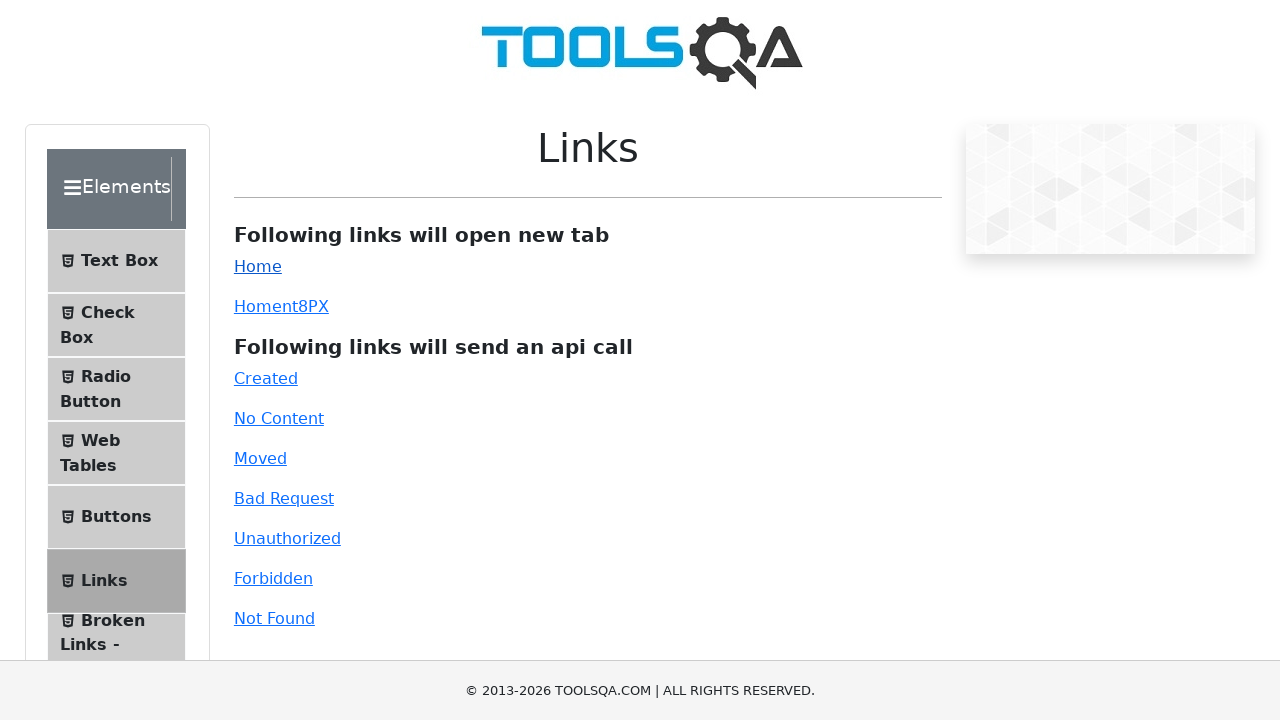

Clicked 'Created' link (201 HTTP status) at (266, 378) on #created
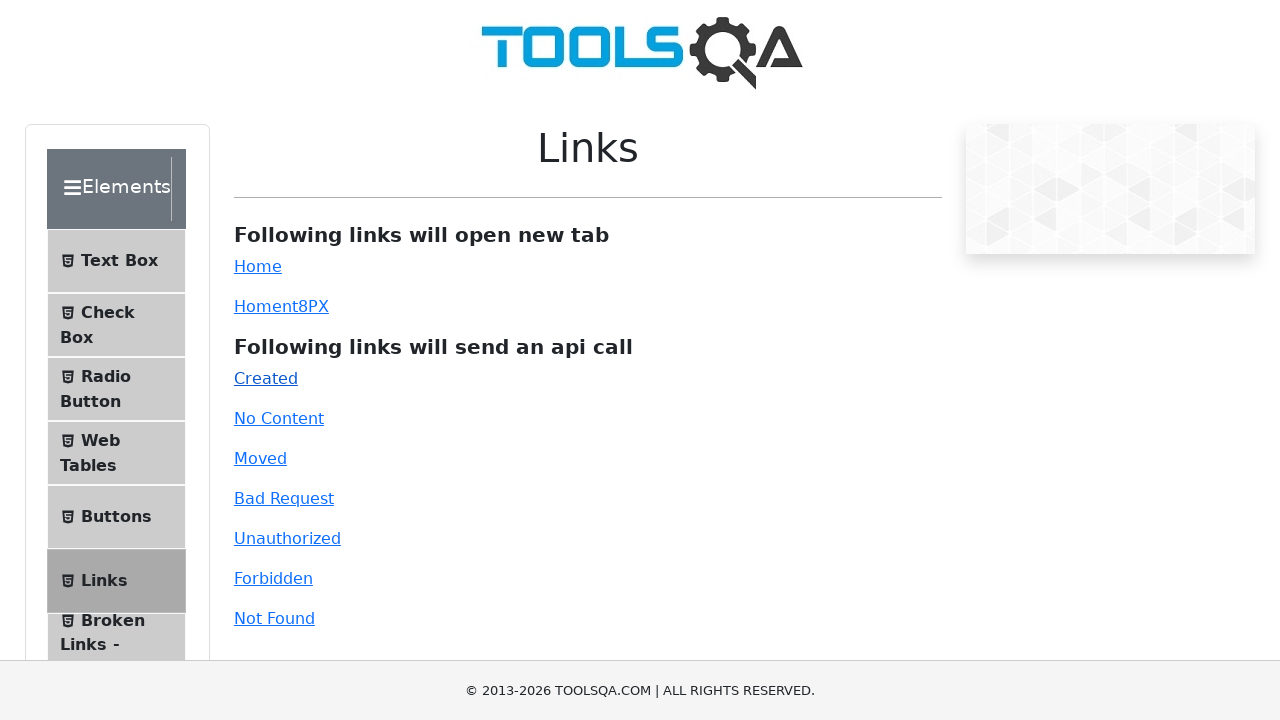

Link response message appeared
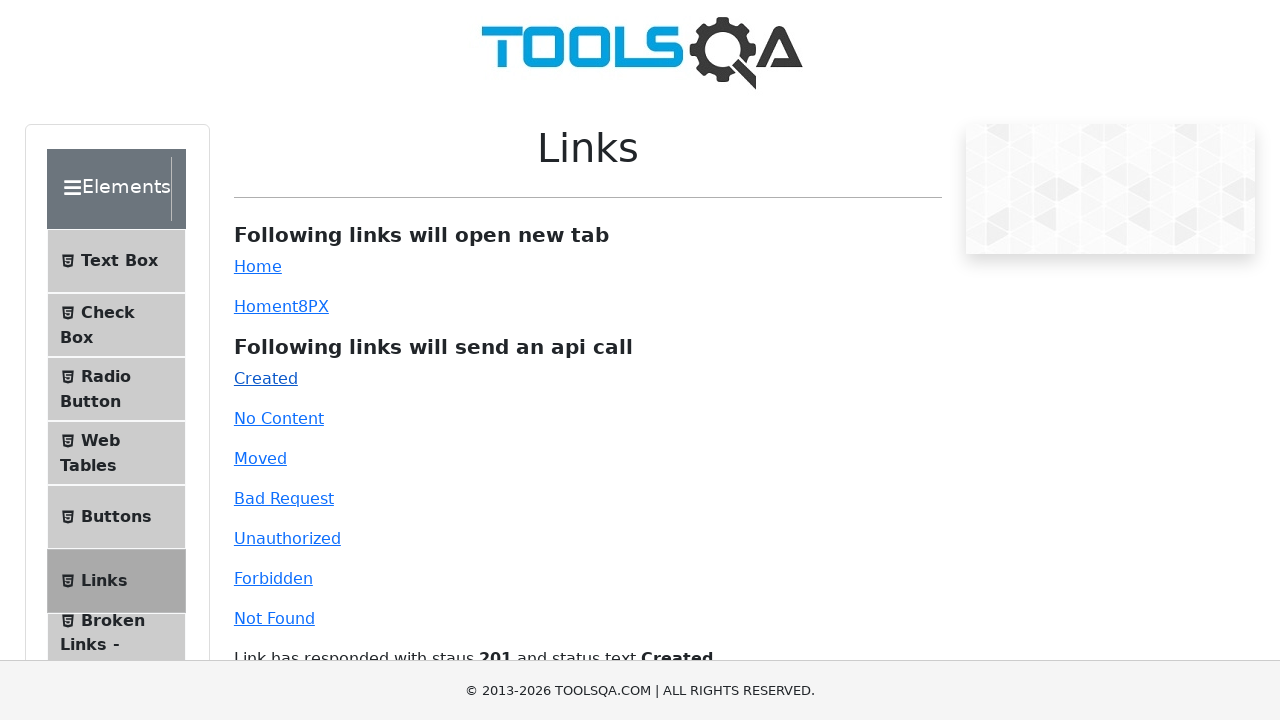

Clicked 'No Content' link (204 HTTP status) at (279, 418) on #no-content
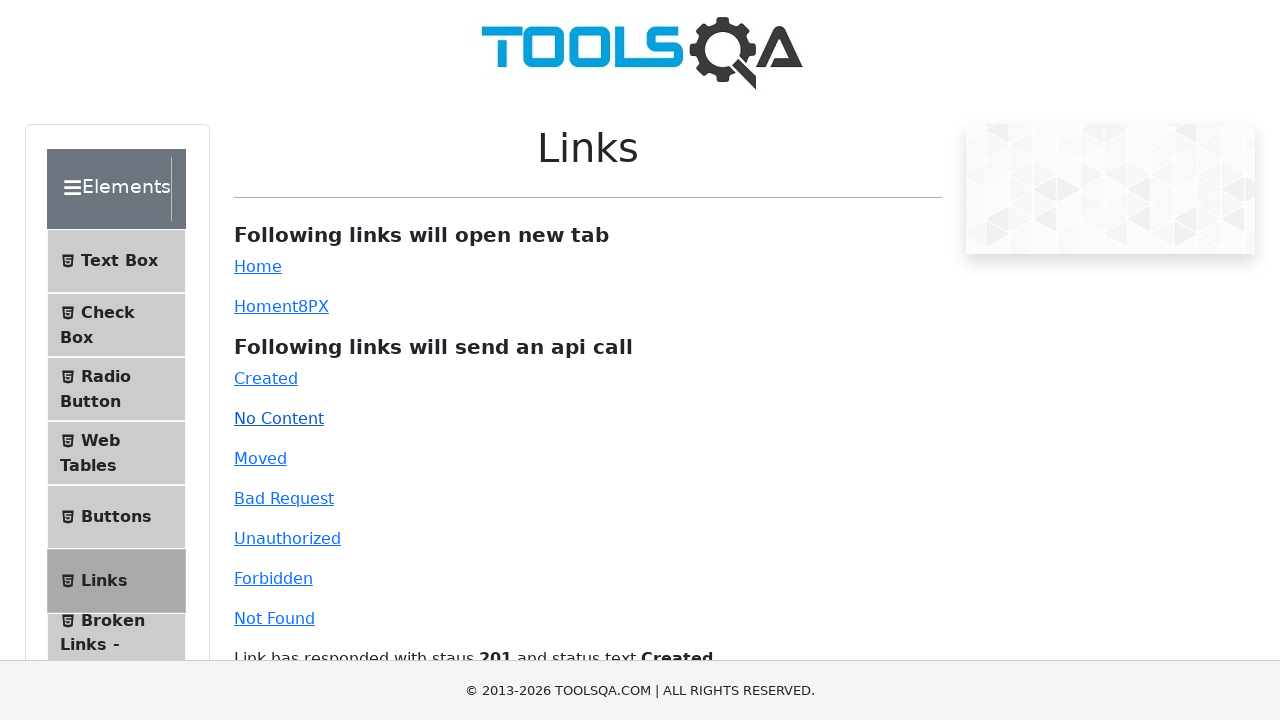

Response message updated to show 204 status
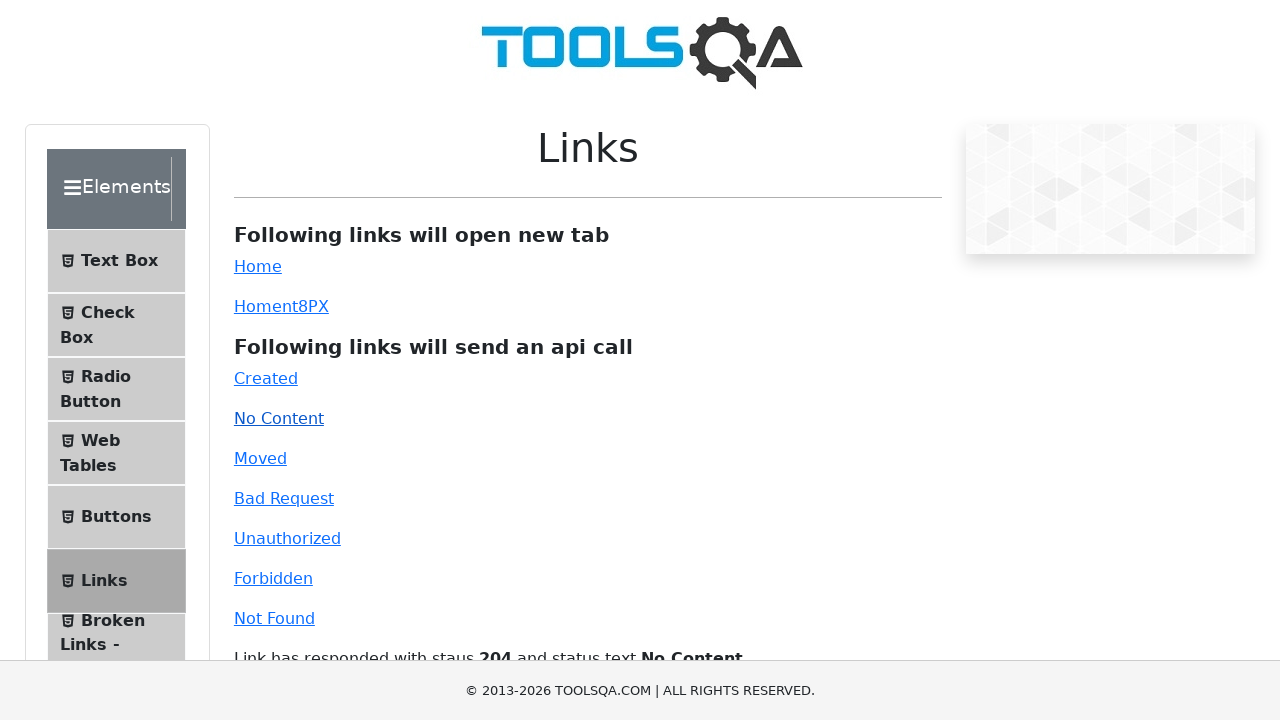

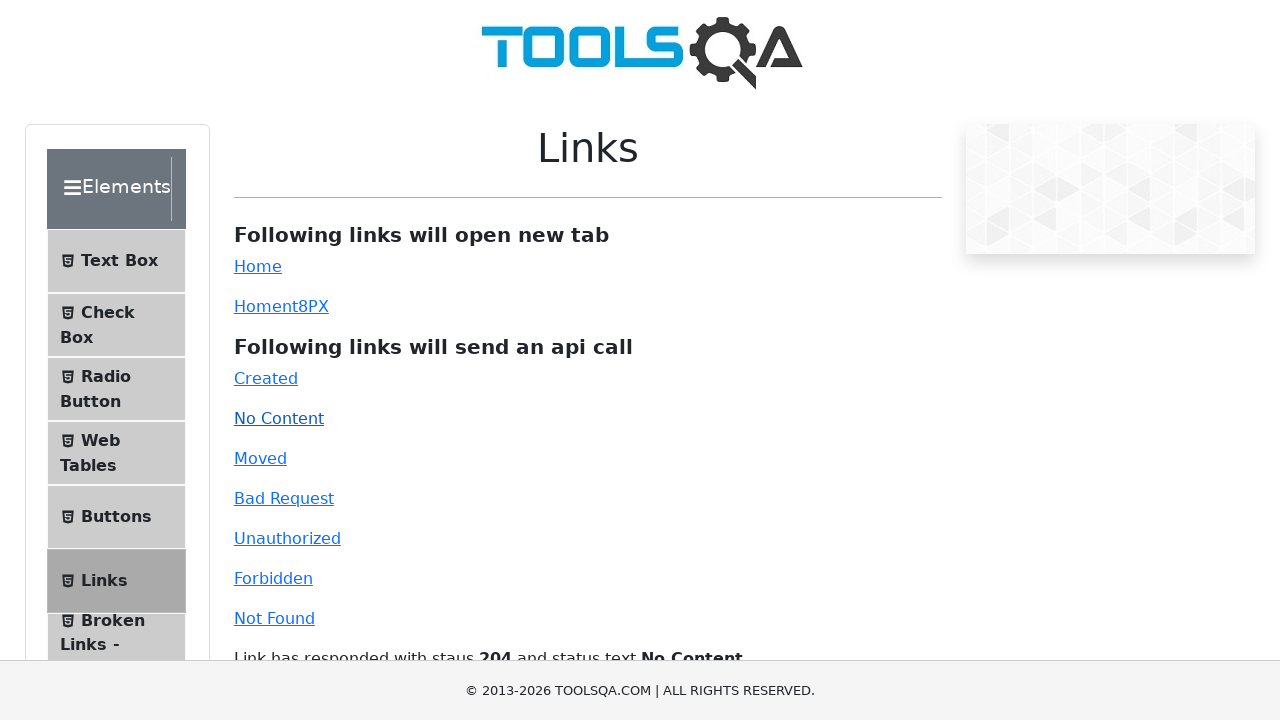